Tests link navigation functionality by clicking on links and handling new windows

Starting URL: https://demoqa.com

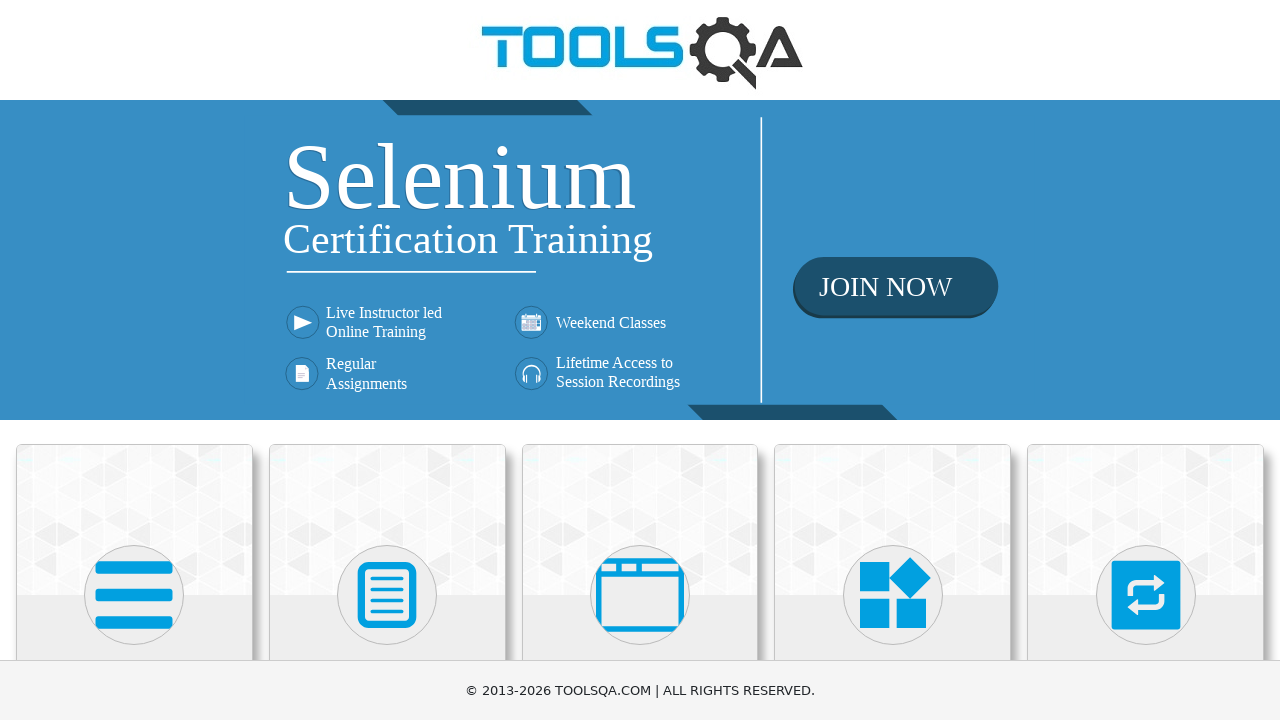

Scrolled down 400px to view Elements section
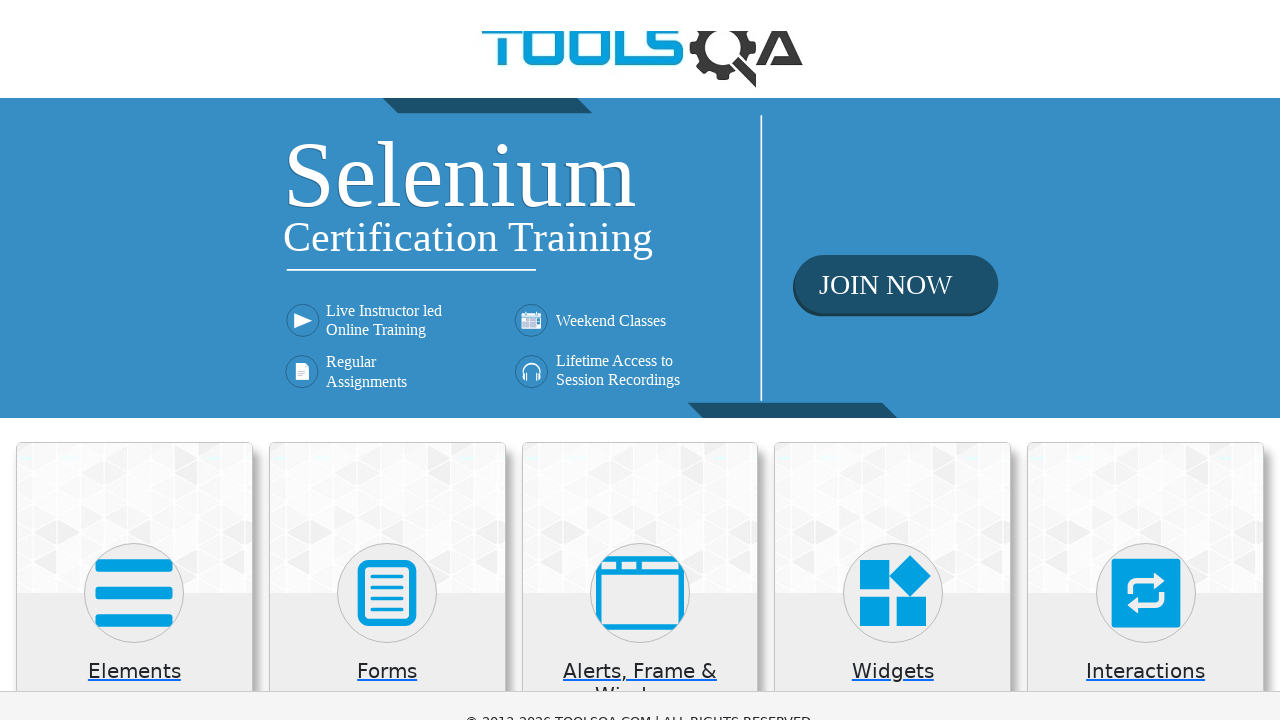

Clicked on Elements section at (134, 273) on xpath=//*[text()='Elements']
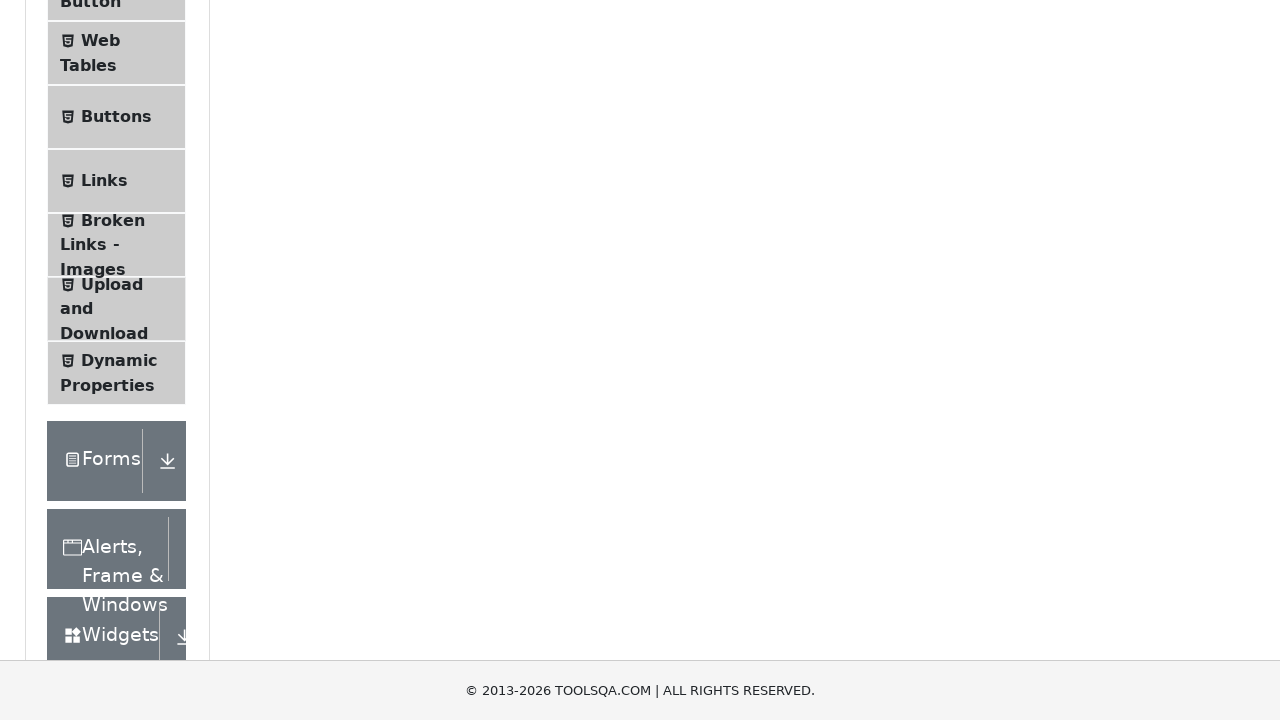

Scrolled down 400px to view Links option
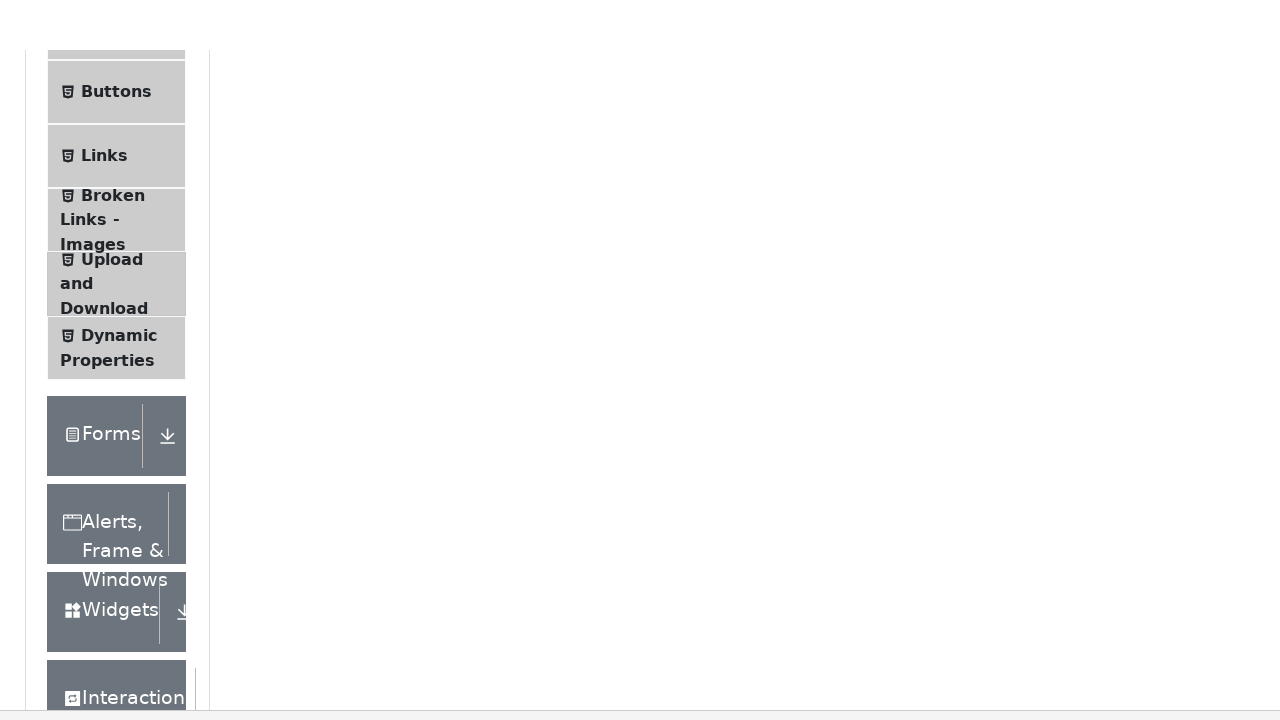

Clicked on Links navigation option at (104, 361) on xpath=//span[text()='Links']
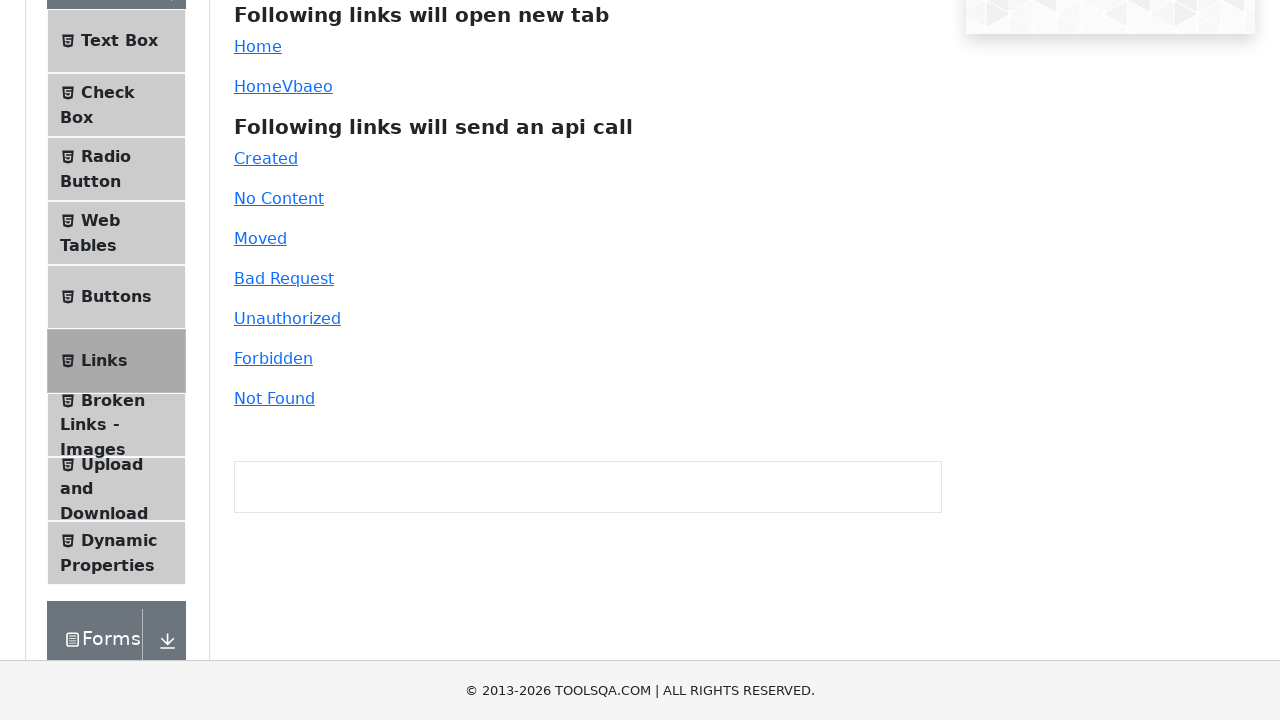

Scrolled down 300px to view Home link
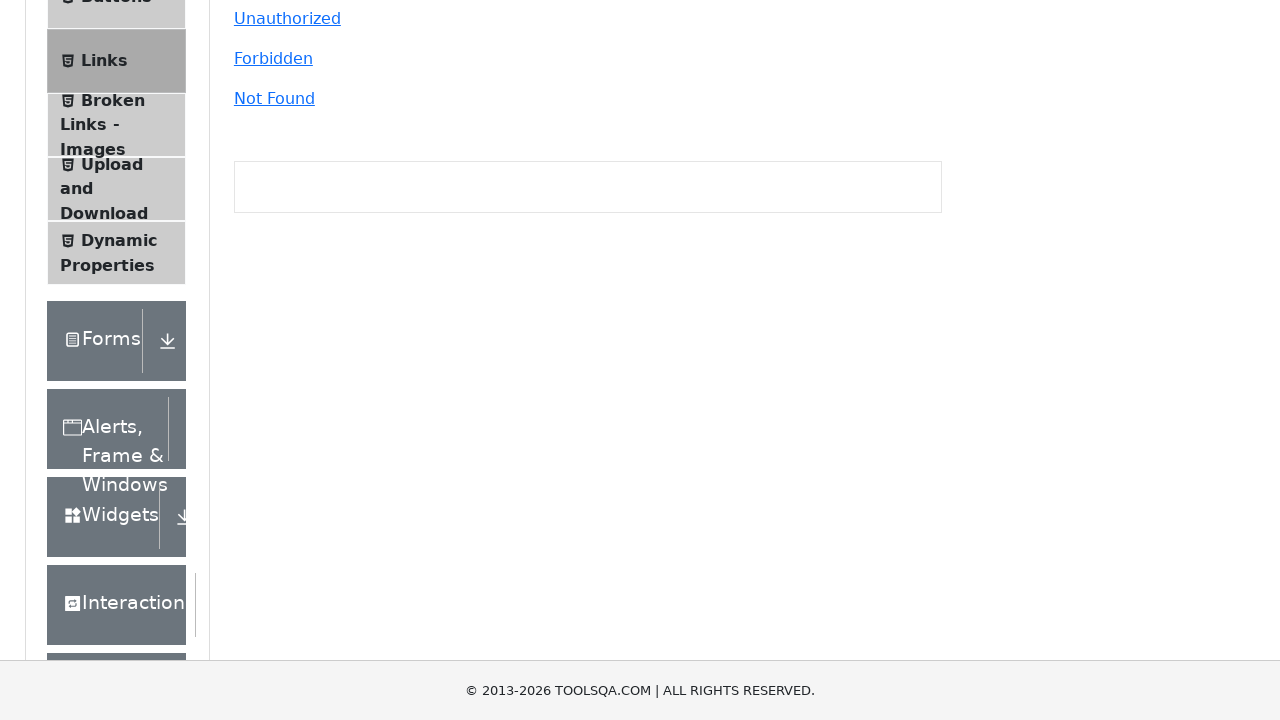

Clicked on Home link to test link navigation at (258, 266) on text=Home
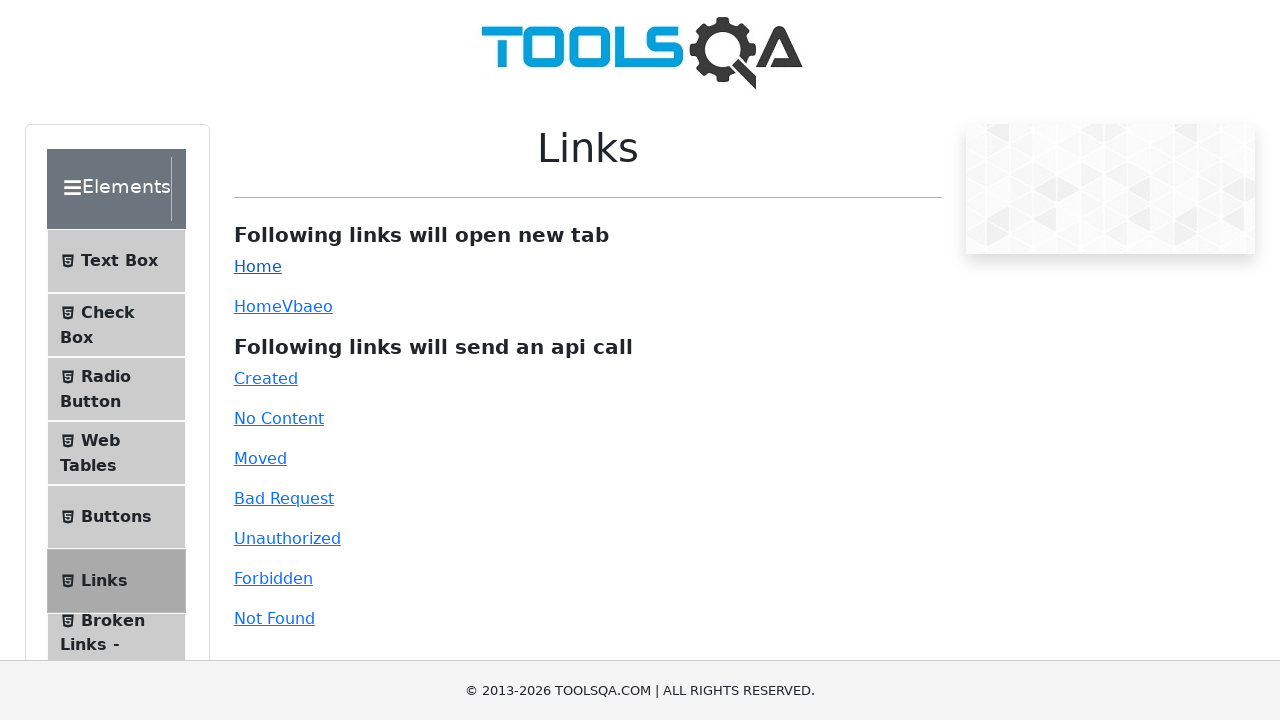

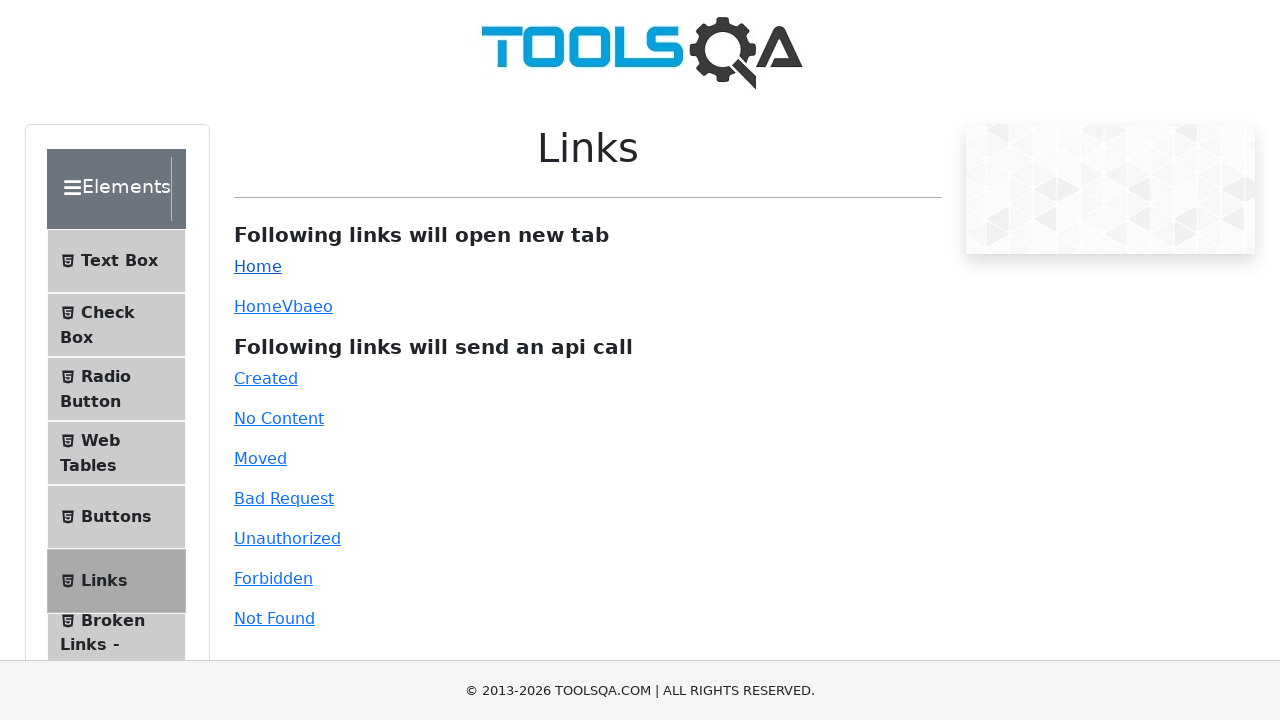